Tests registration form submission by filling in first name, last name, and email fields, then verifies successful registration message is displayed.

Starting URL: http://suninjuly.github.io/registration1.html

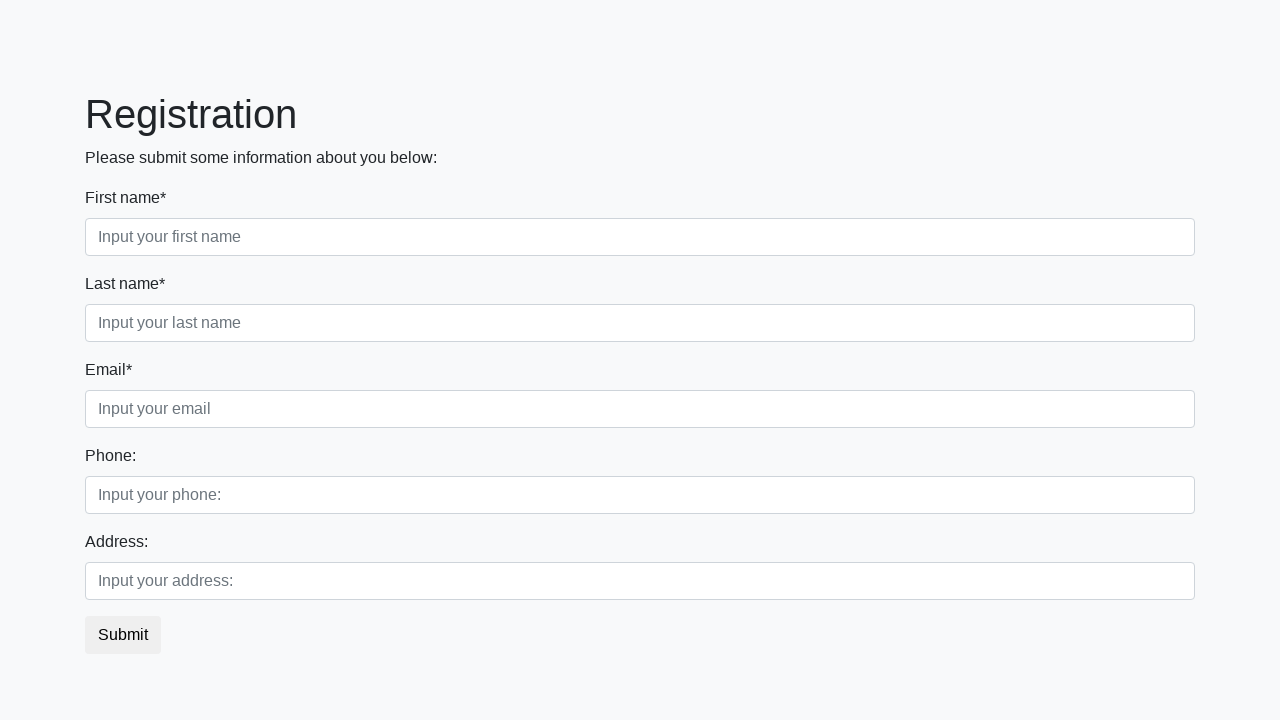

Filled first name field with 'Ivan' on .first_block .form-control.first
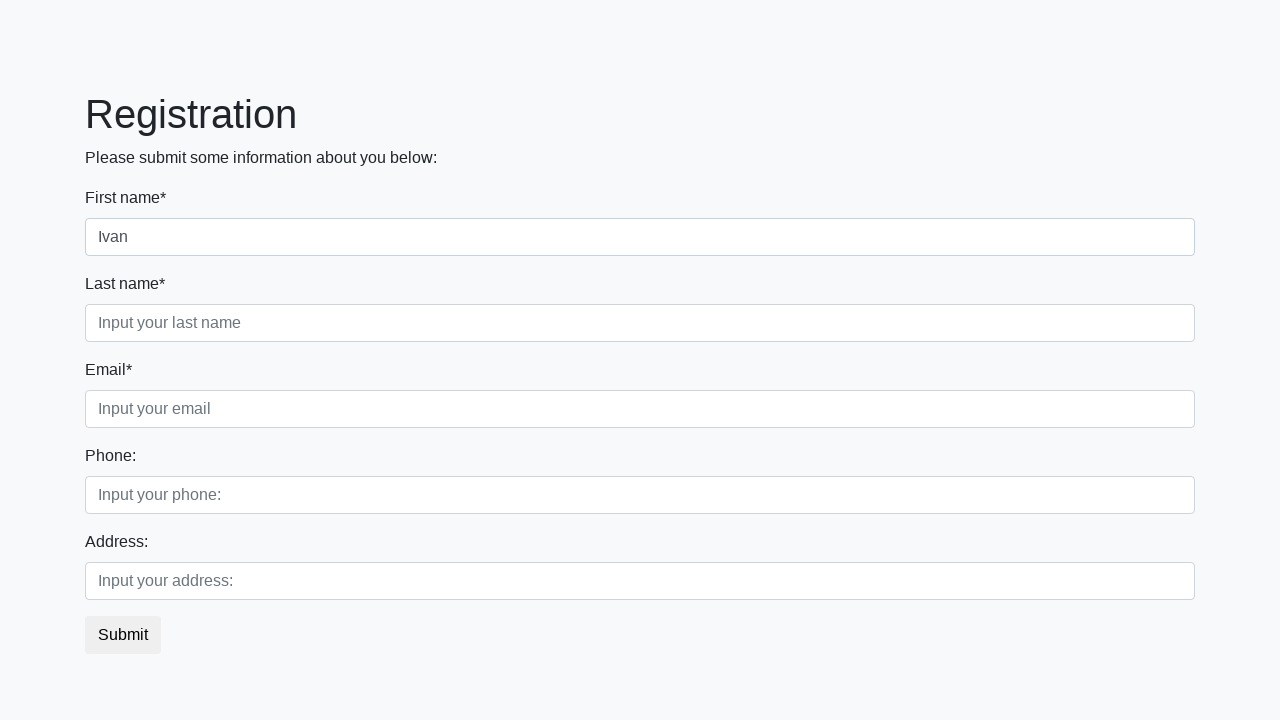

Filled last name field with 'Petrov' on .first_block .form-control.second
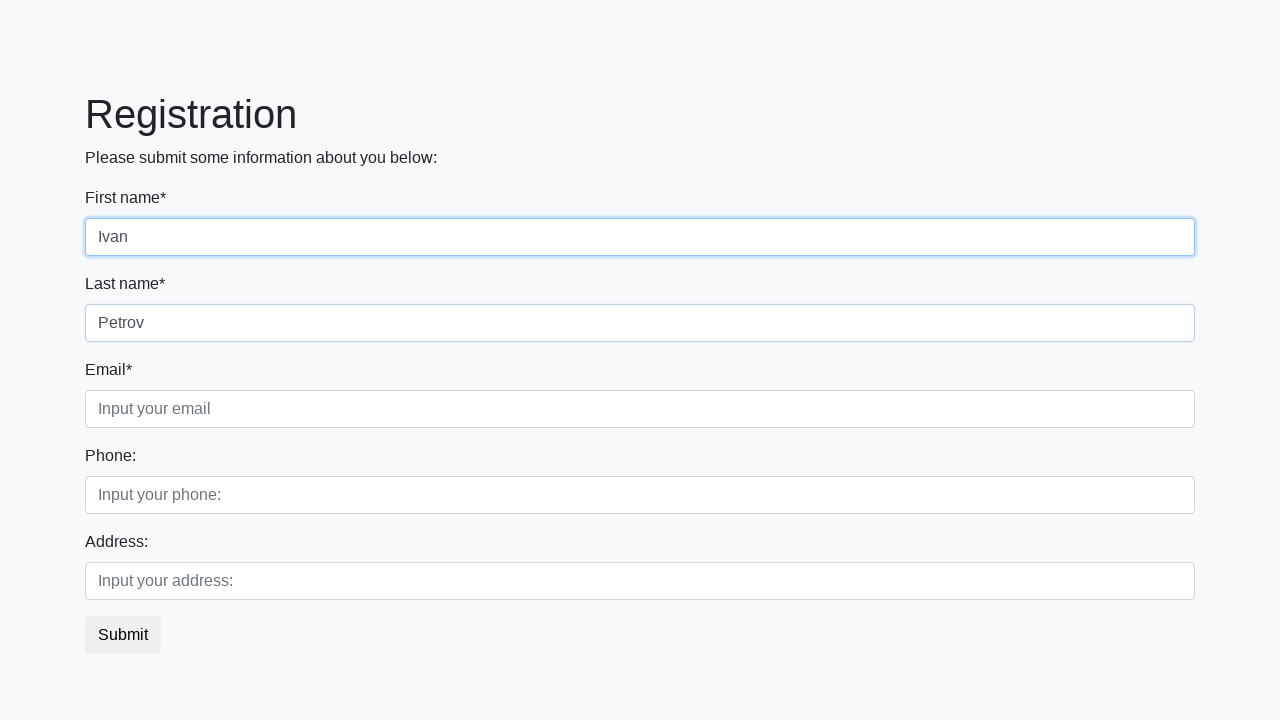

Filled email field with 'test@test.com' on .first_block .form-control.third
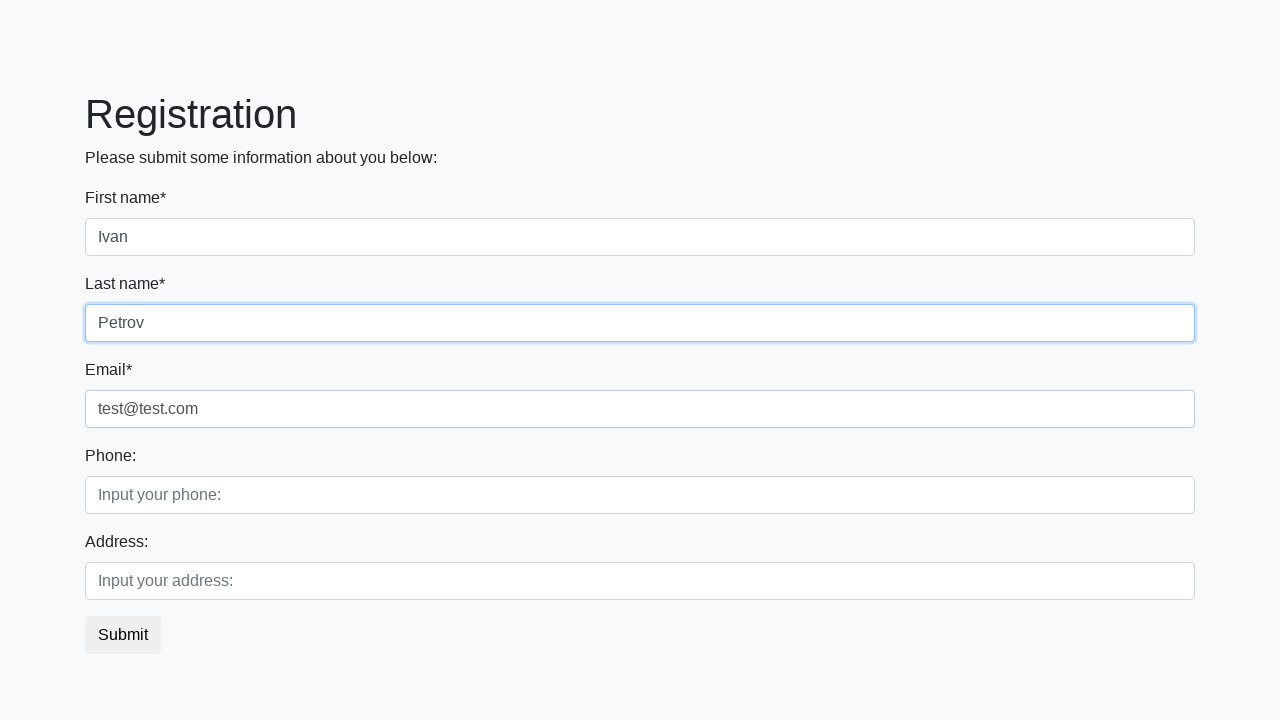

Clicked submit button to register at (123, 635) on button.btn
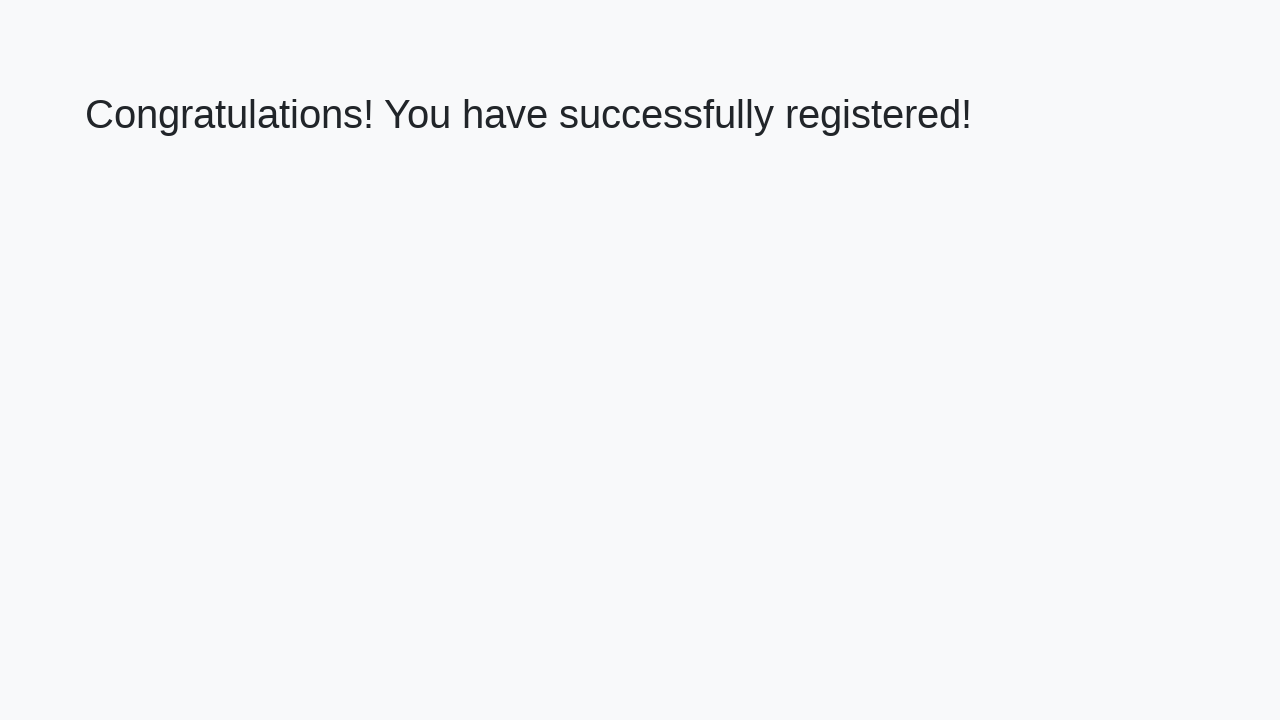

Success message heading loaded
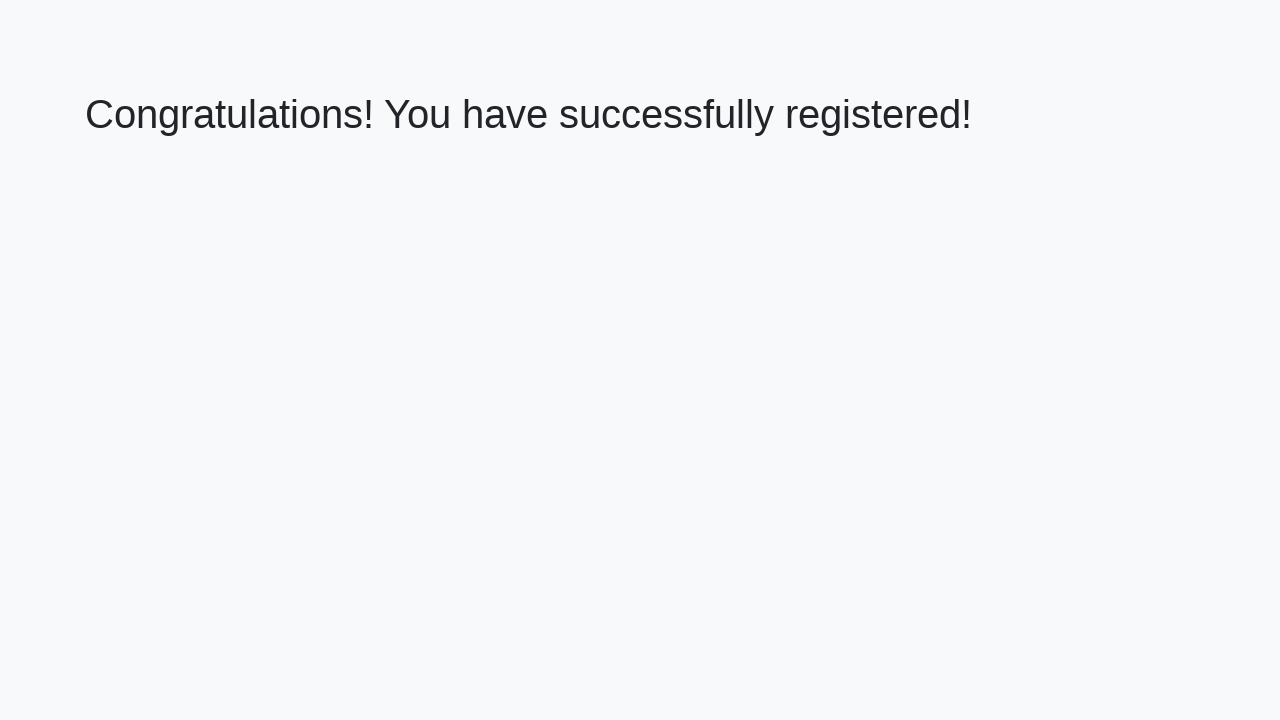

Retrieved success message: 'Congratulations! You have successfully registered!'
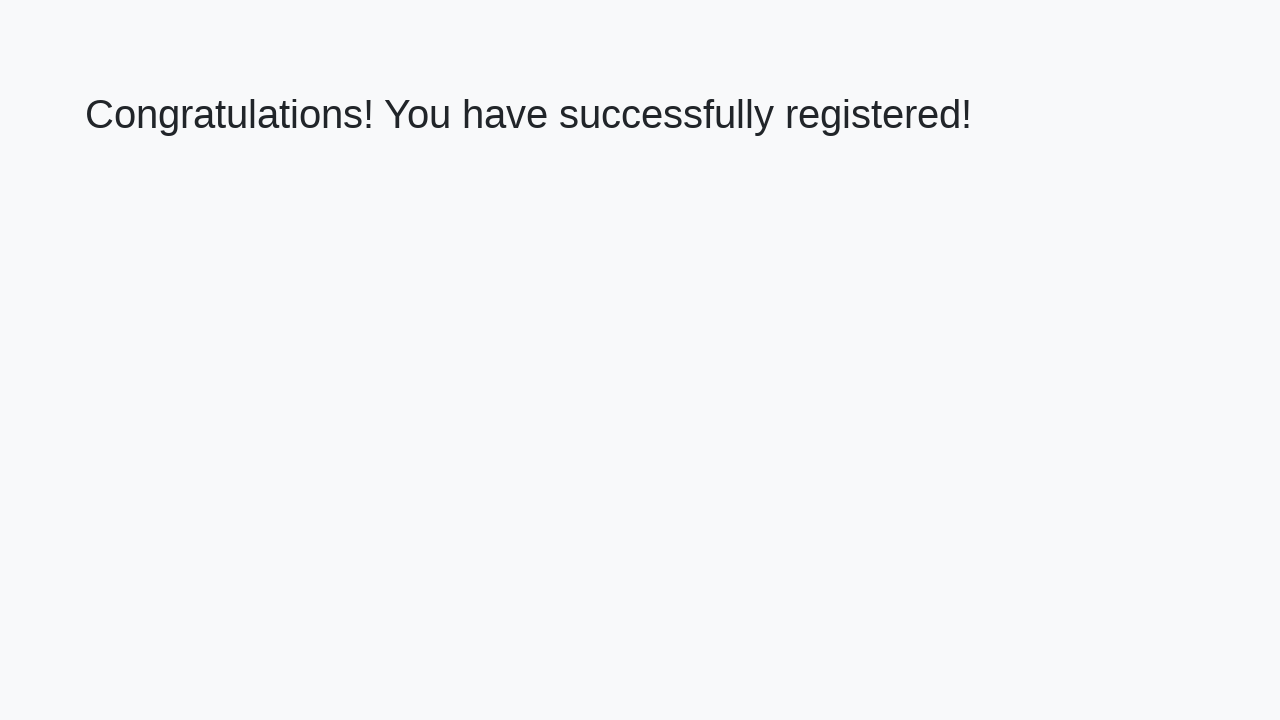

Verified correct success message displayed
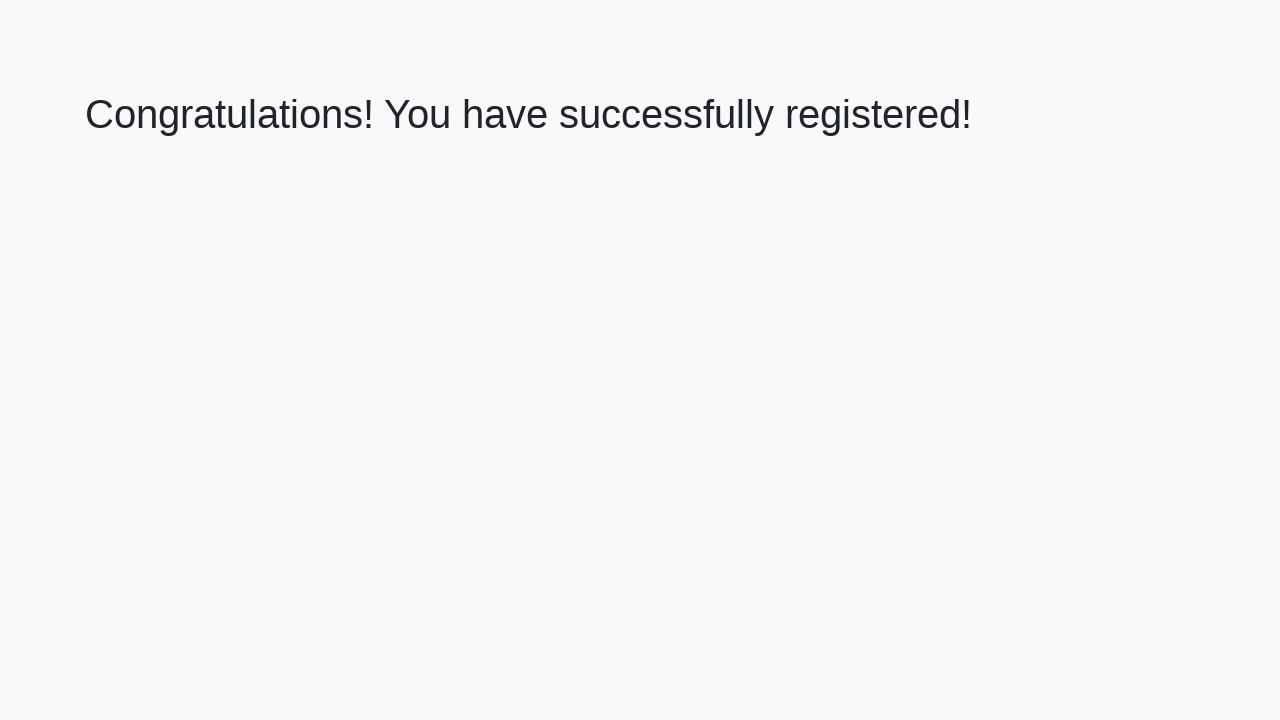

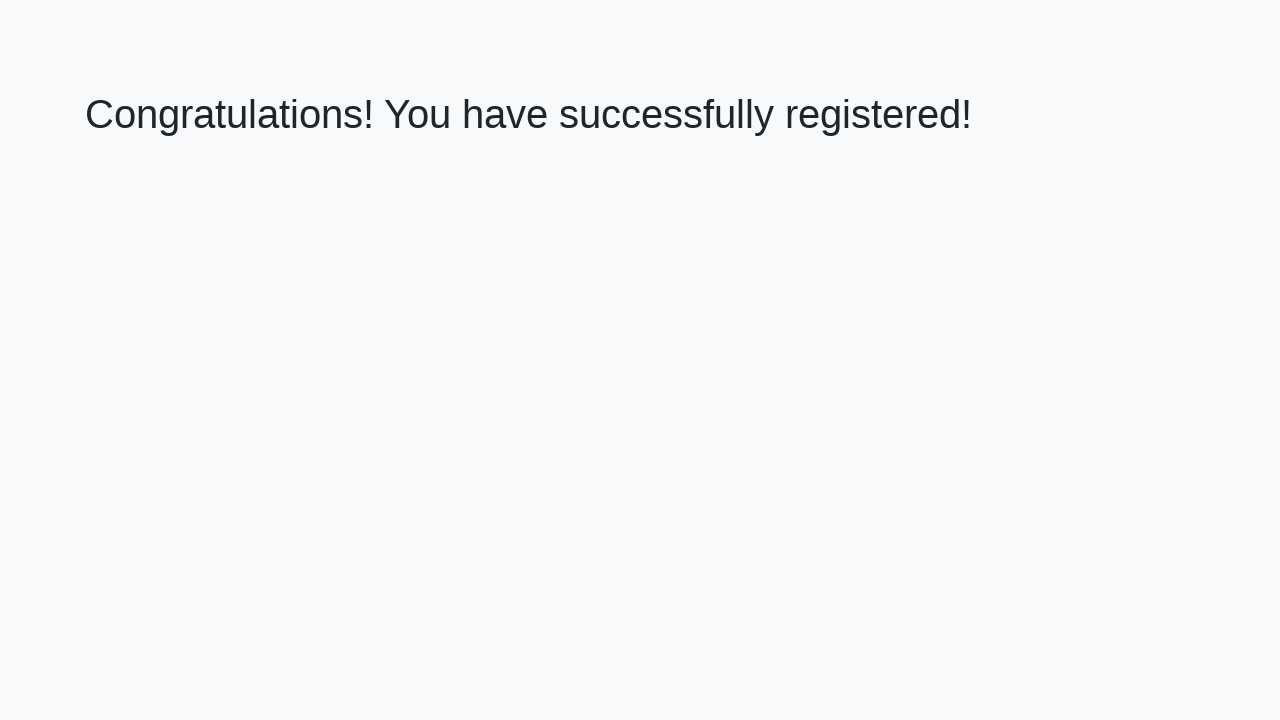